Tests the Contact Us form by filling in name, address, email, phone number, subject, and message fields, then submitting the form.

Starting URL: https://symonstorozhenko.wixsite.com/website-1

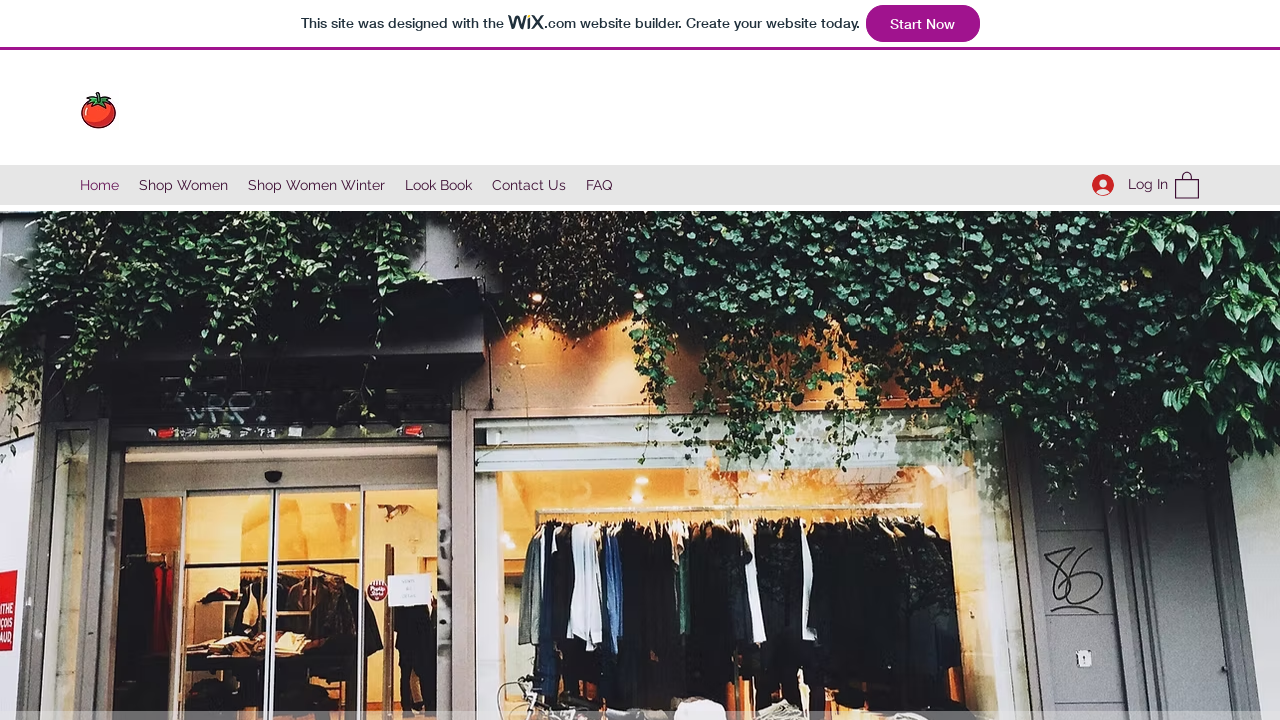

Clicked on Contact Us link at (529, 185) on internal:role=link[name="Contact Us"i]
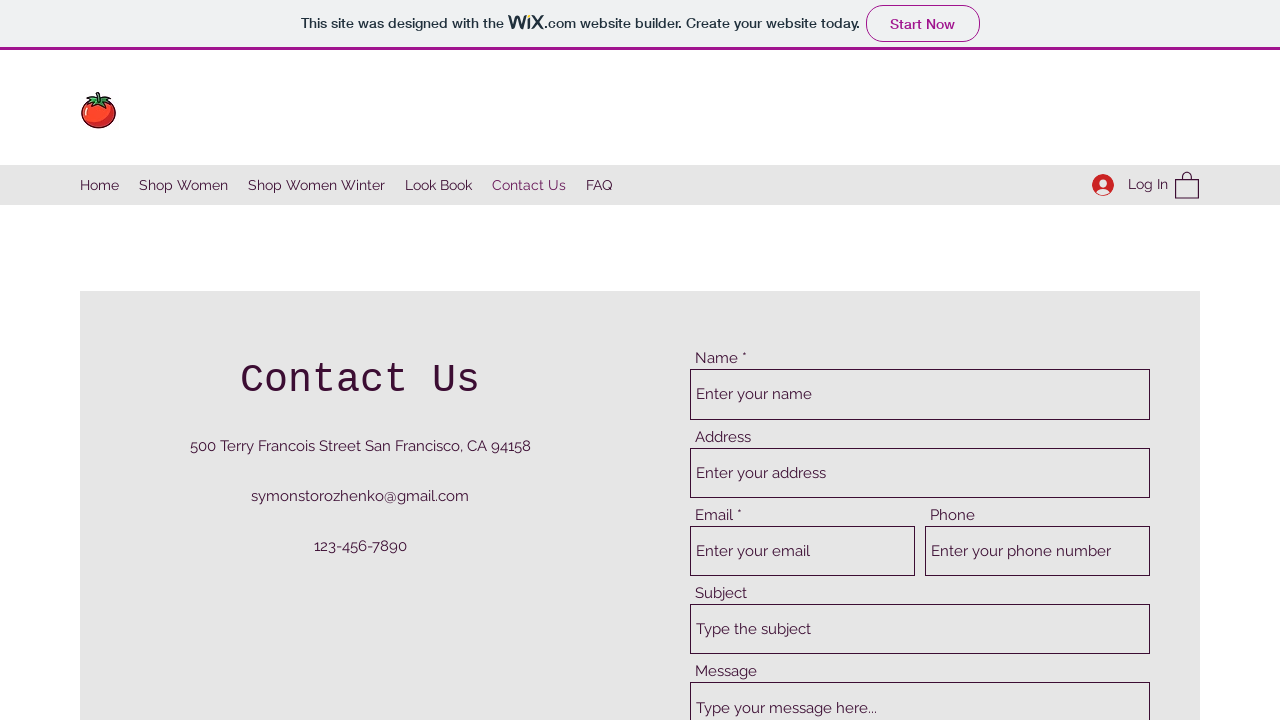

Clicked on name field at (920, 394) on internal:attr=[placeholder="Enter your name"i]
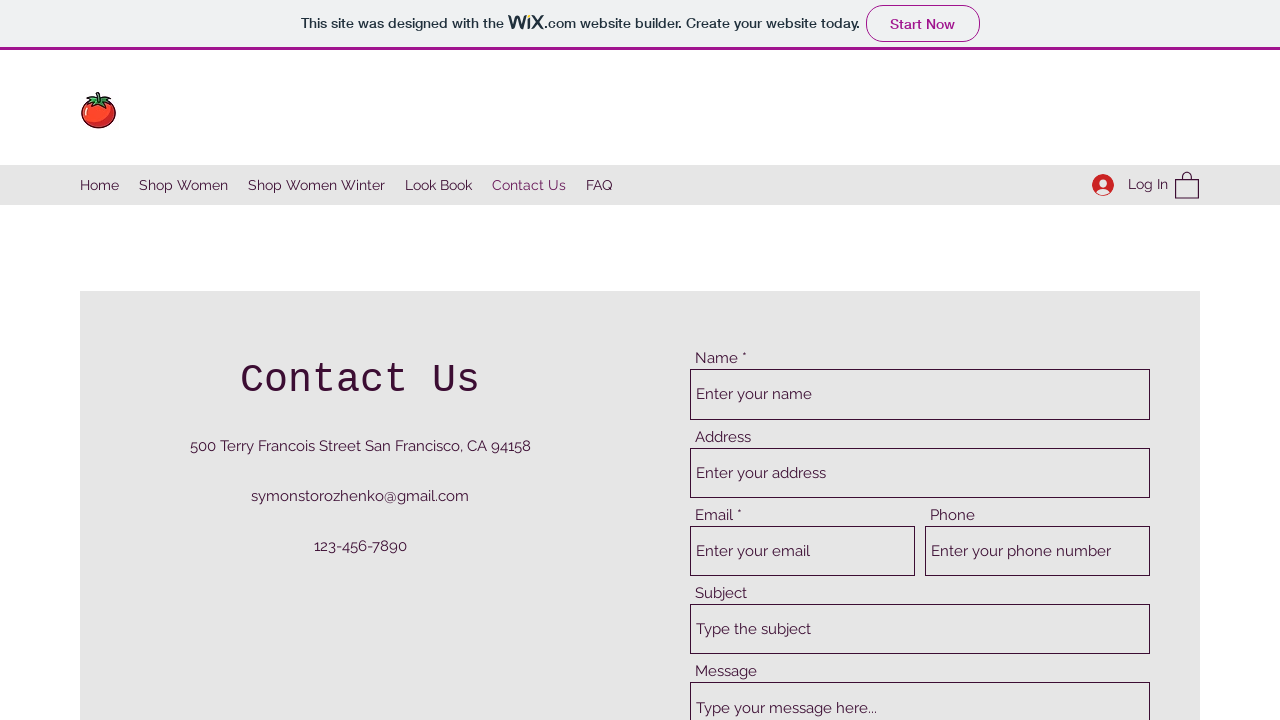

Filled name field with 'Ali' on internal:attr=[placeholder="Enter your name"i]
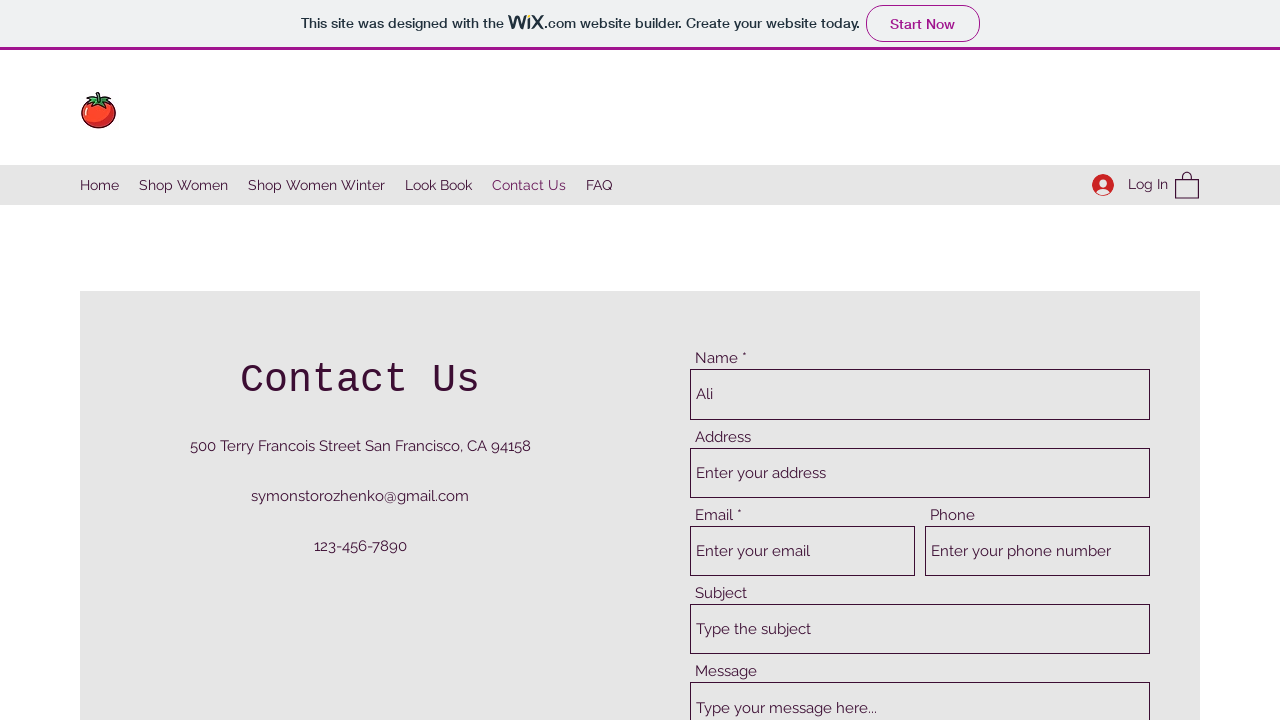

Pressed Tab to move to next field on internal:attr=[placeholder="Enter your name"i]
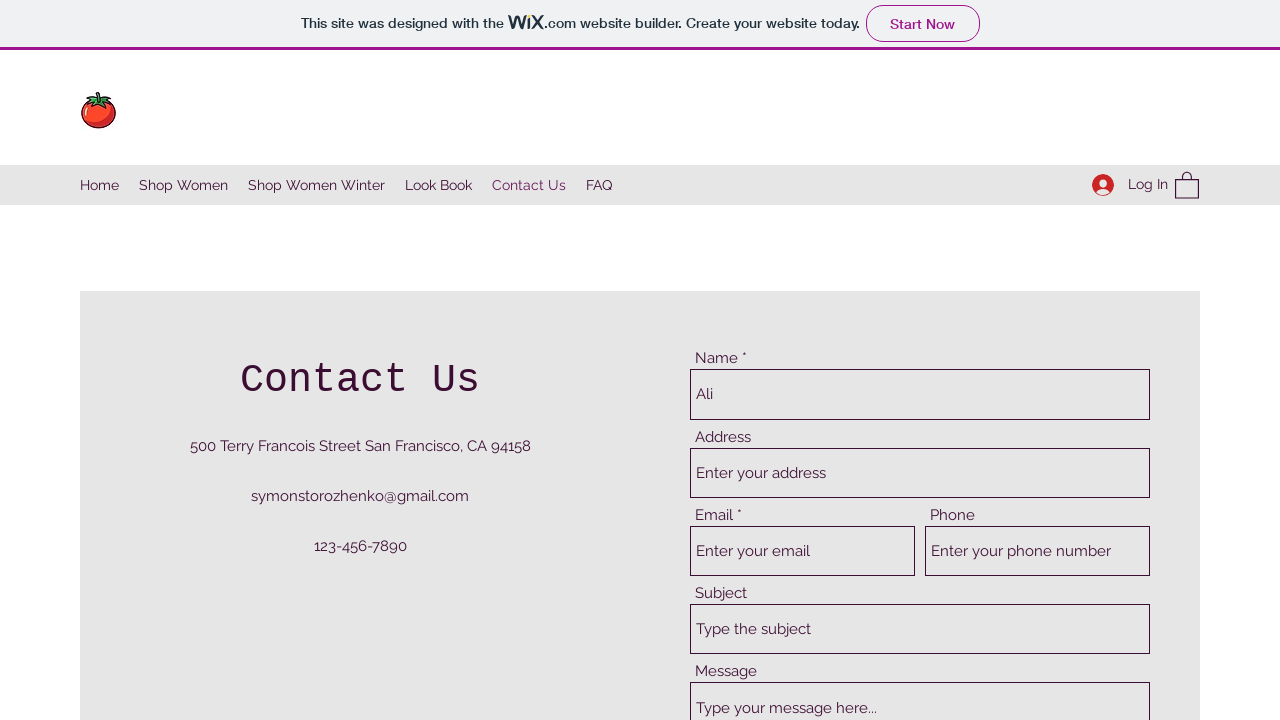

Filled address field with email (mistake) on internal:attr=[placeholder="Enter your address"i]
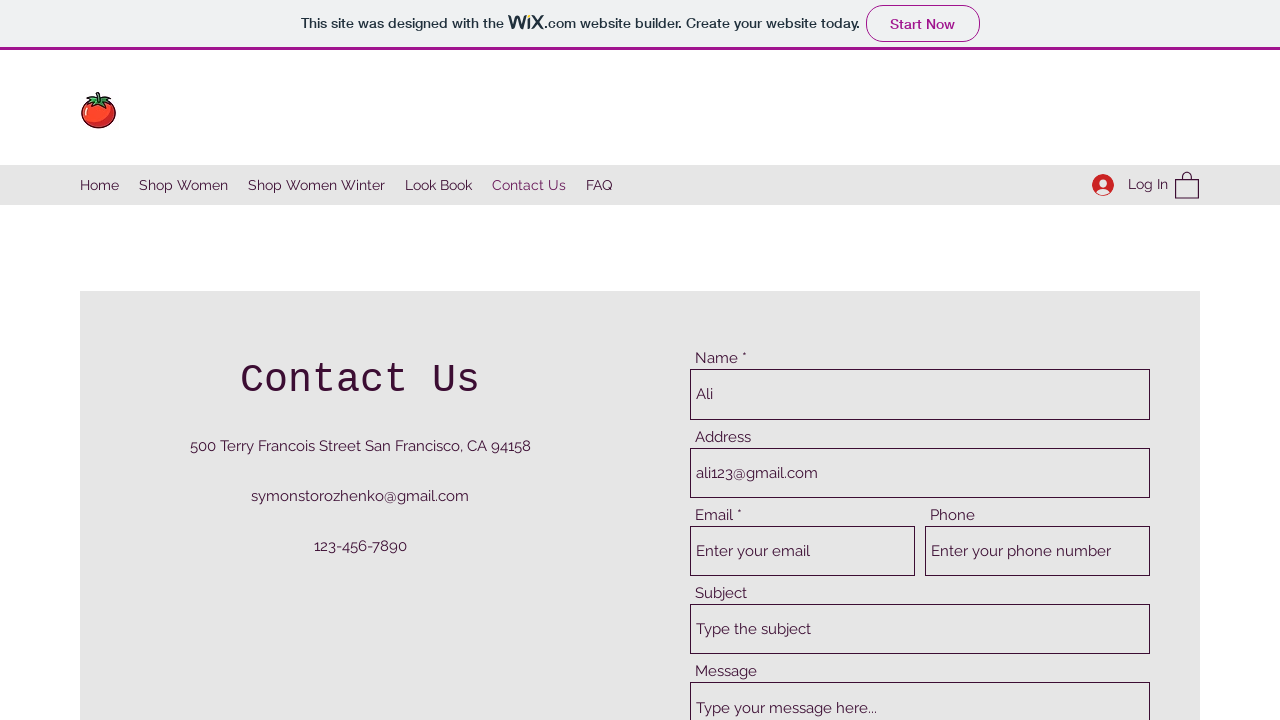

Pressed Tab to move to next field on internal:attr=[placeholder="Enter your address"i]
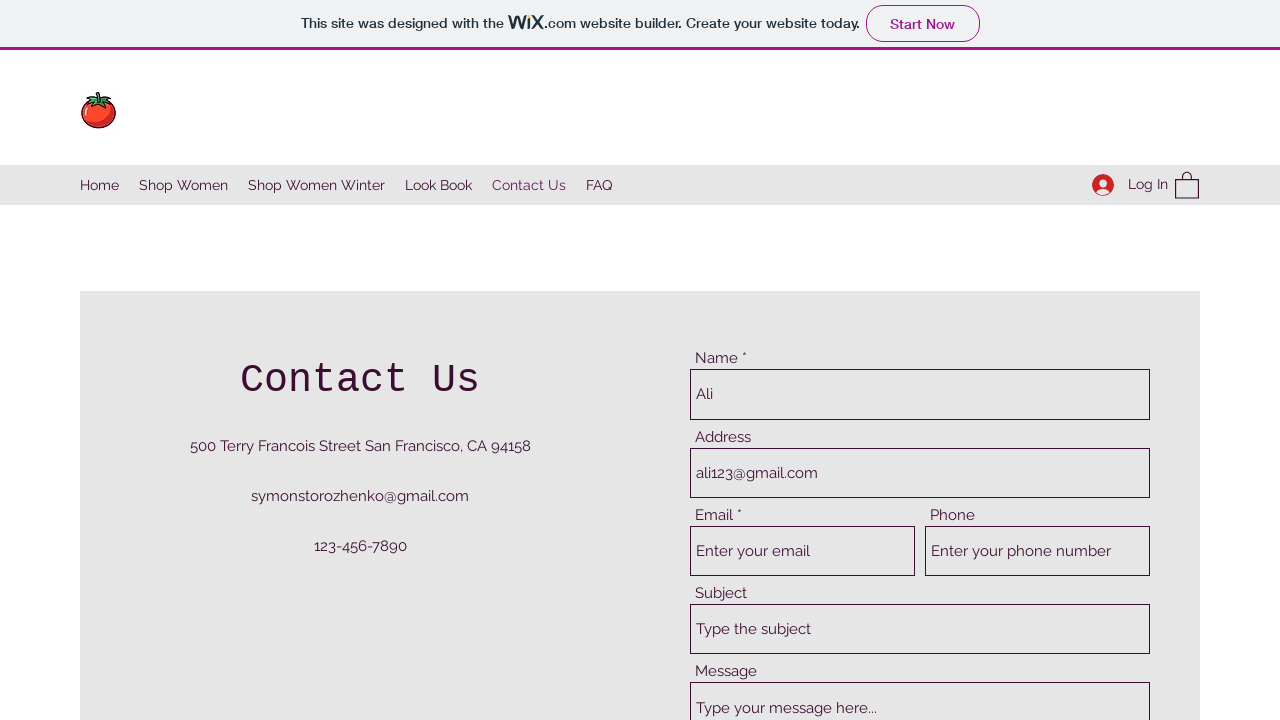

Filled email field with 'ali123@gmail.com' on internal:attr=[placeholder="Enter your email"i]
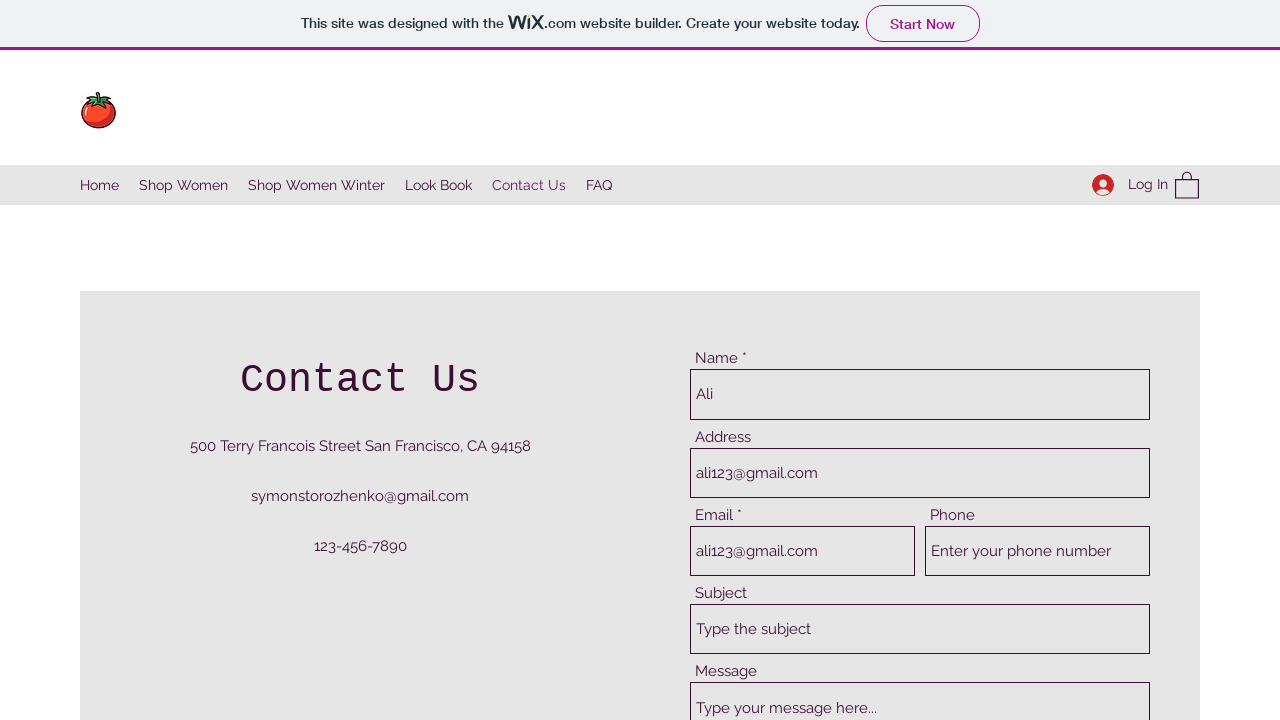

Clicked on address field to correct it at (920, 473) on internal:attr=[placeholder="Enter your address"i]
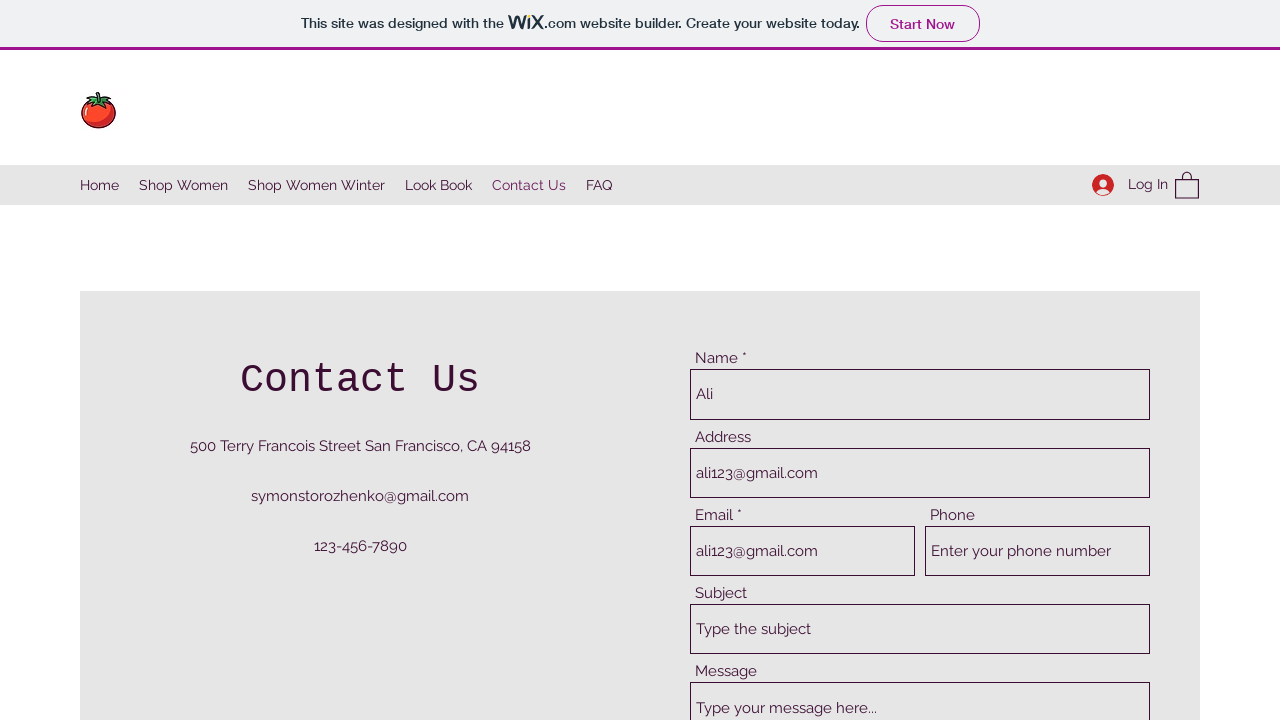

Corrected address field with '12str 77 address' on internal:attr=[placeholder="Enter your address"i]
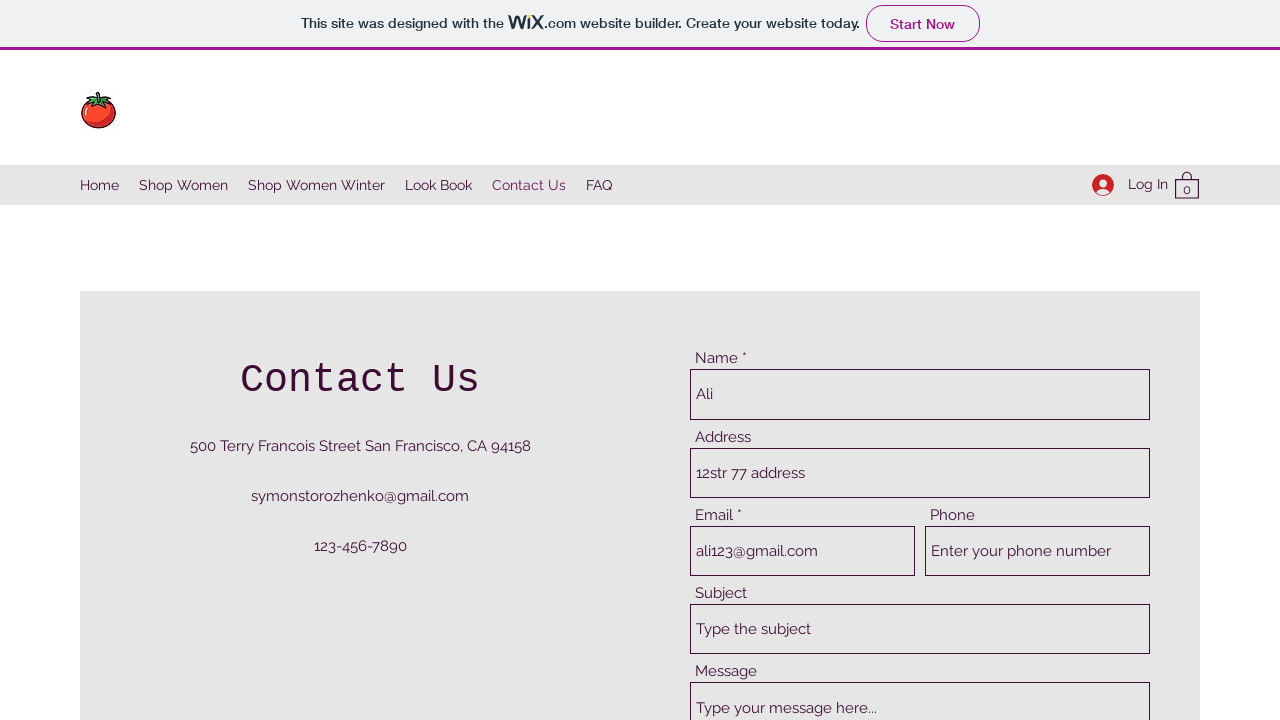

Clicked on phone number field at (1038, 551) on internal:attr=[placeholder="Enter your phone number"i]
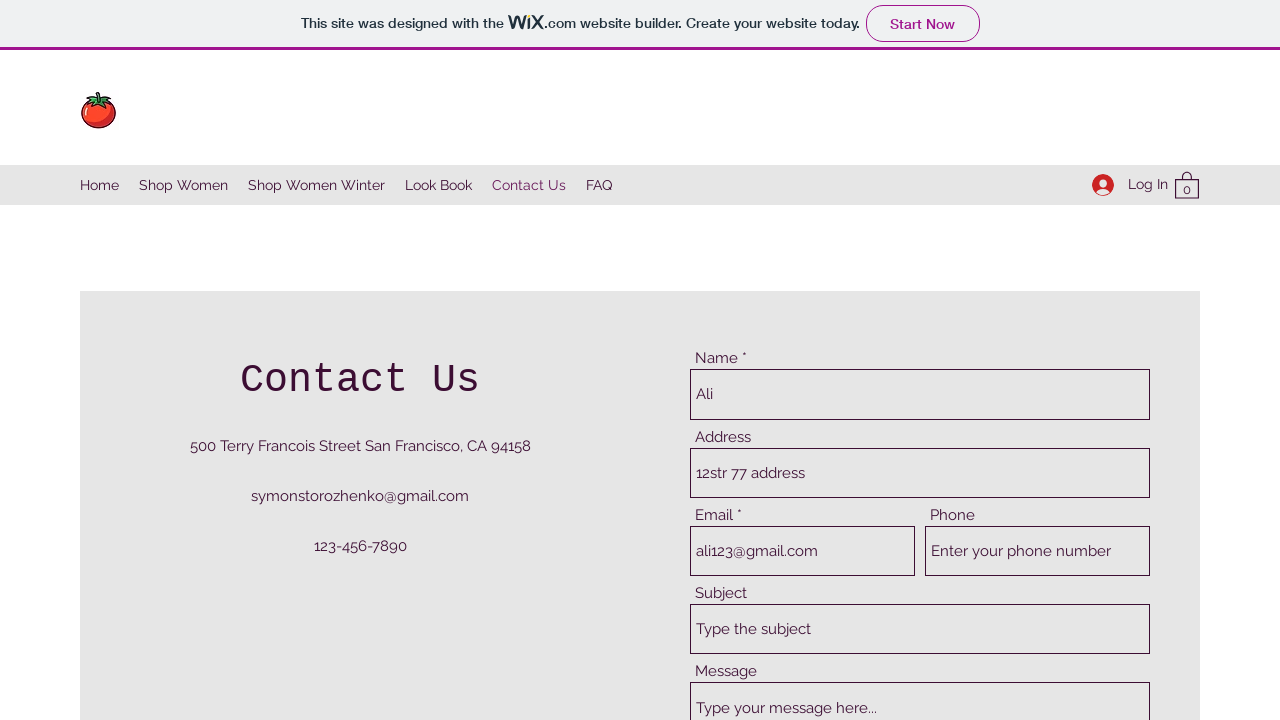

Filled phone number field with '12345887654' on internal:attr=[placeholder="Enter your phone number"i]
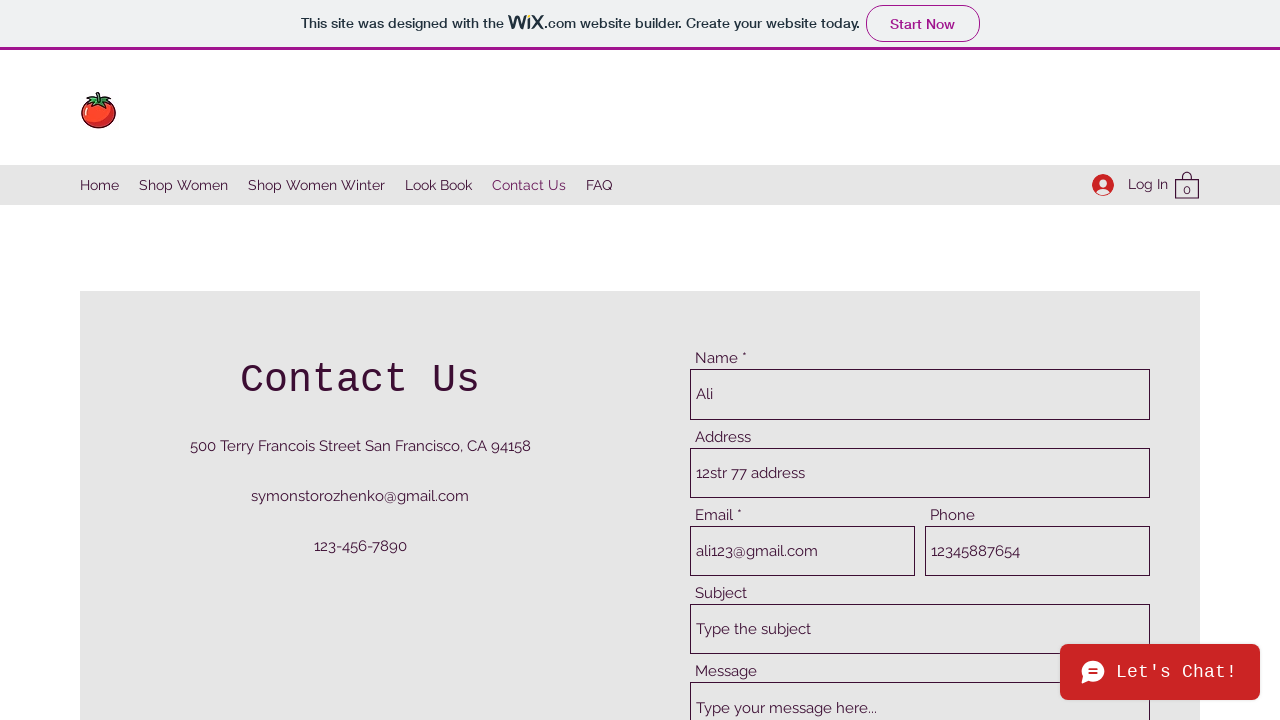

Clicked on subject field at (920, 629) on internal:attr=[placeholder="Type the subject"i]
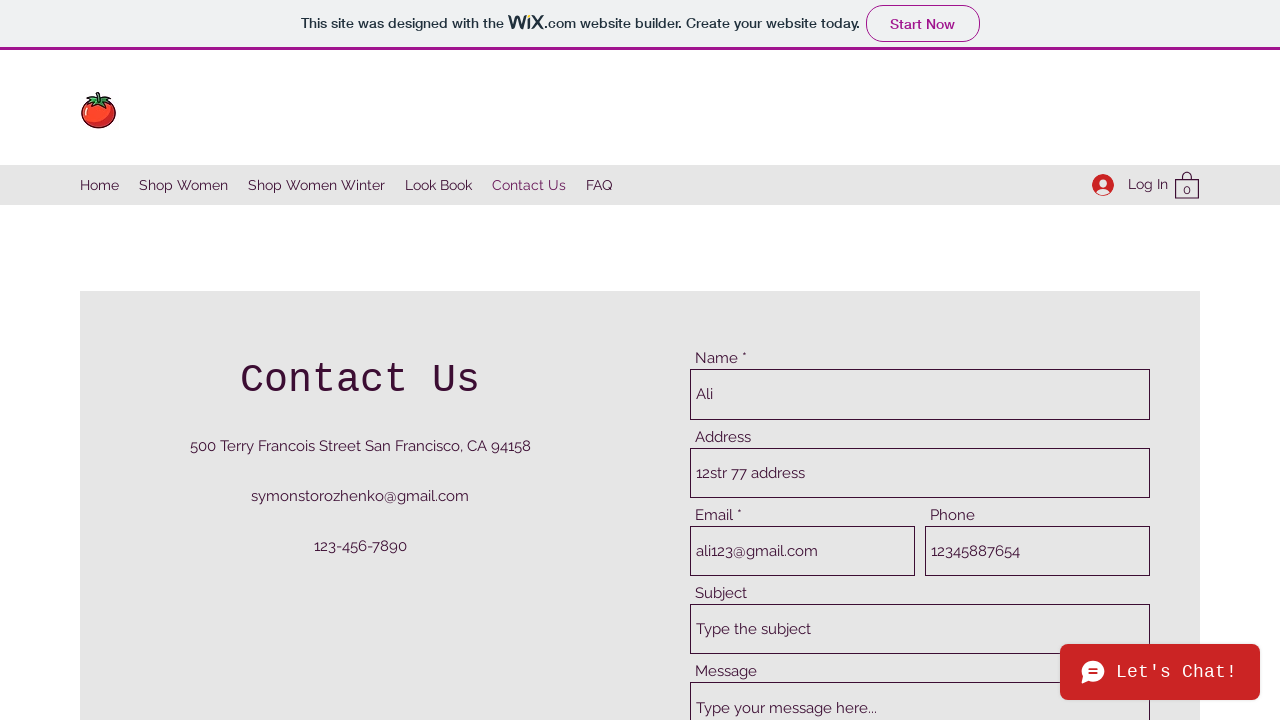

Filled subject field with 'dummy subject' on internal:attr=[placeholder="Type the subject"i]
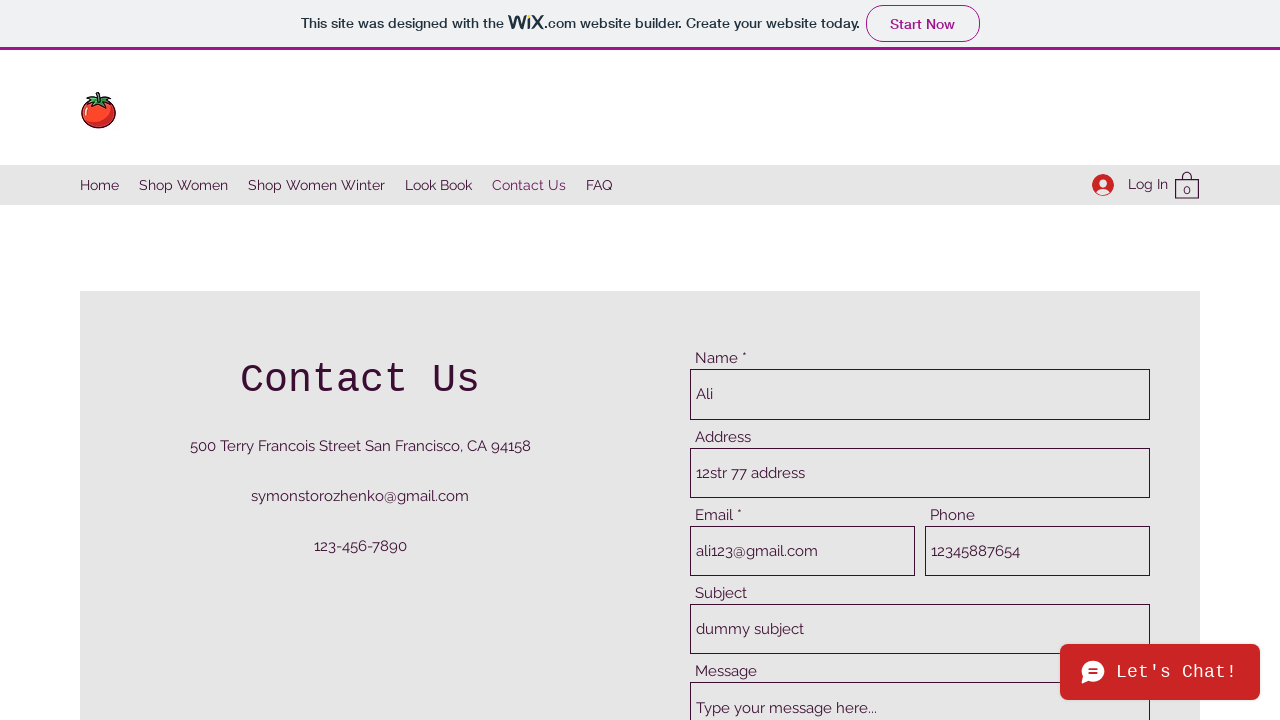

Clicked on message field at (920, 658) on internal:attr=[placeholder="Type your message here..."i]
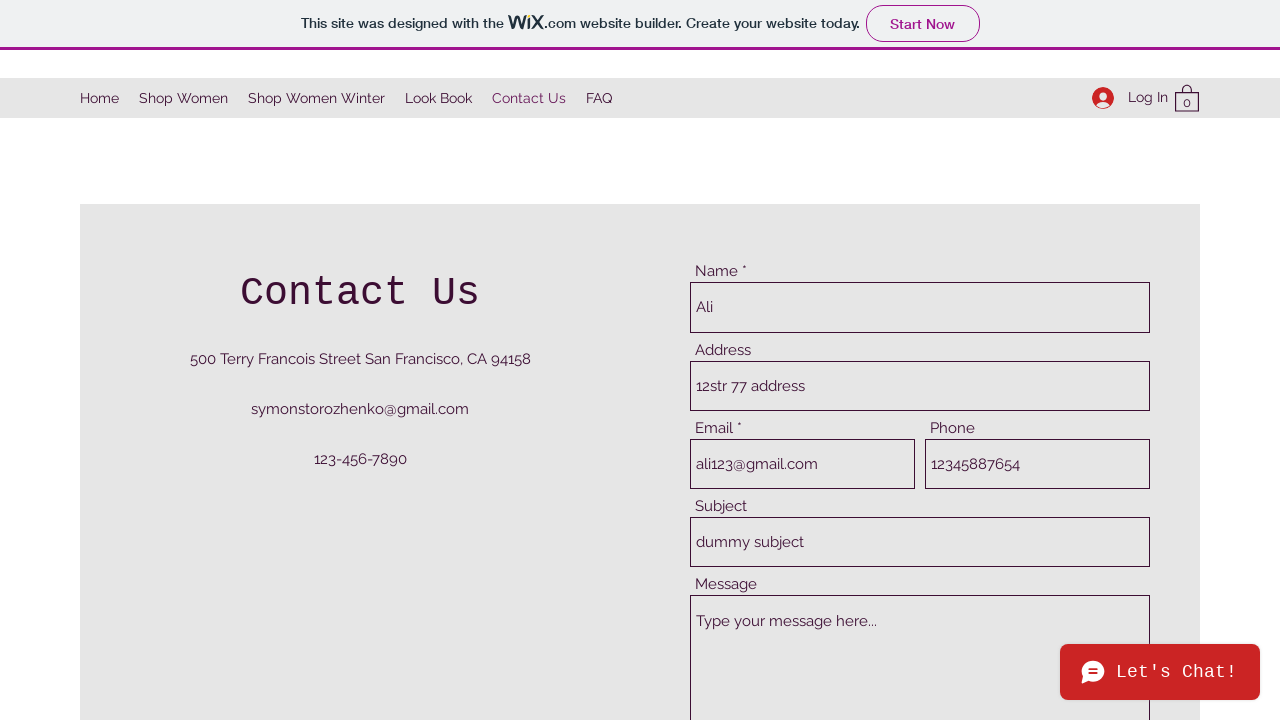

Filled message field with 'here is a message' on internal:attr=[placeholder="Type your message here..."i]
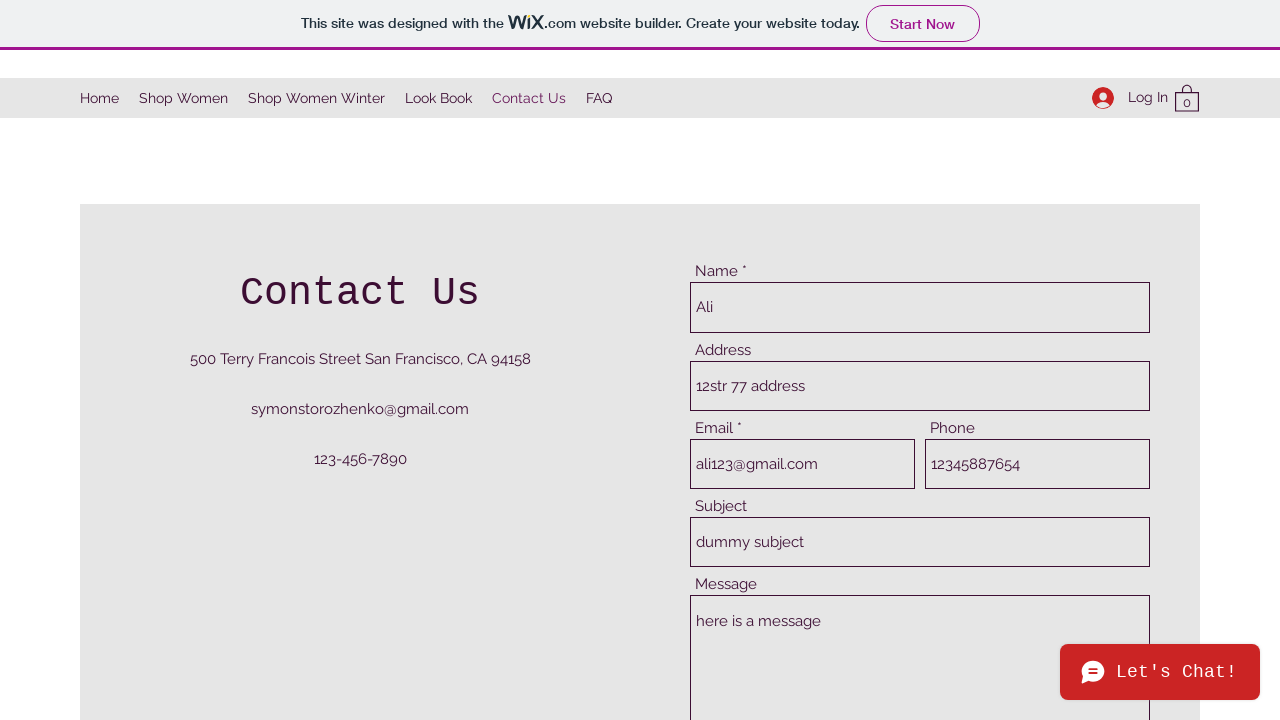

Clicked submit button to submit the Contact Us form at (1079, 360) on internal:testid=[data-testid="buttonElement"s]
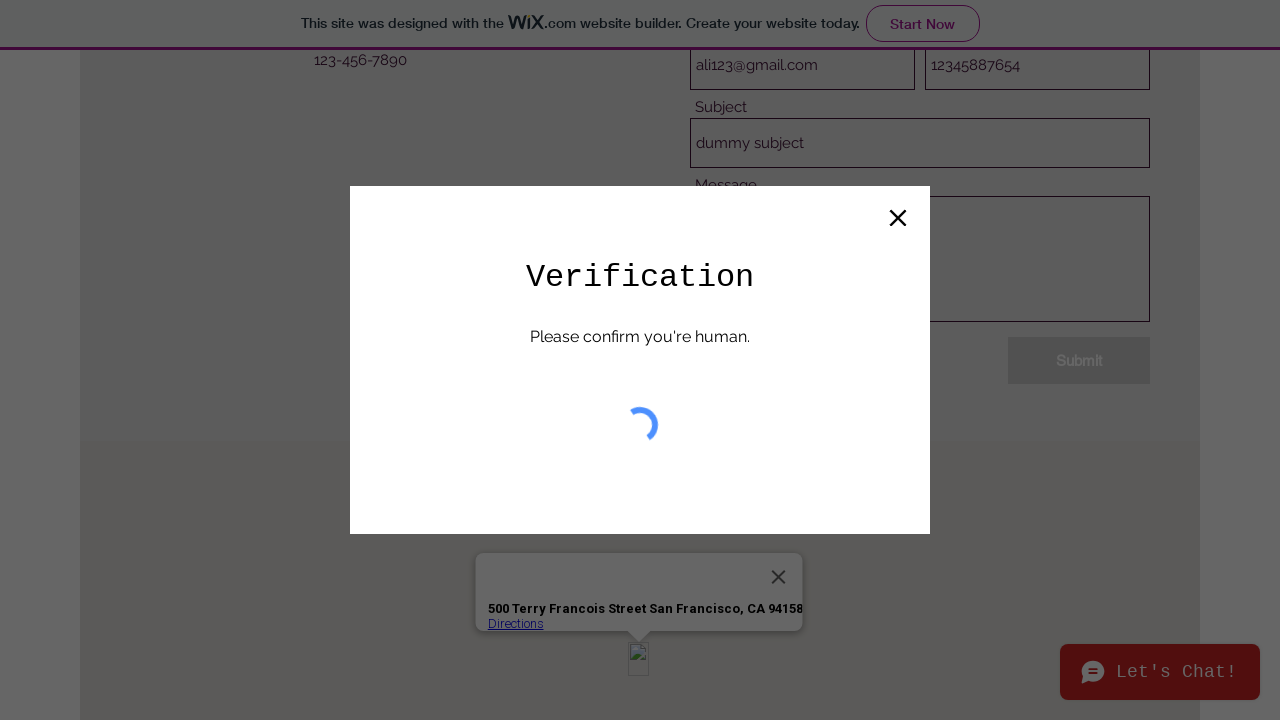

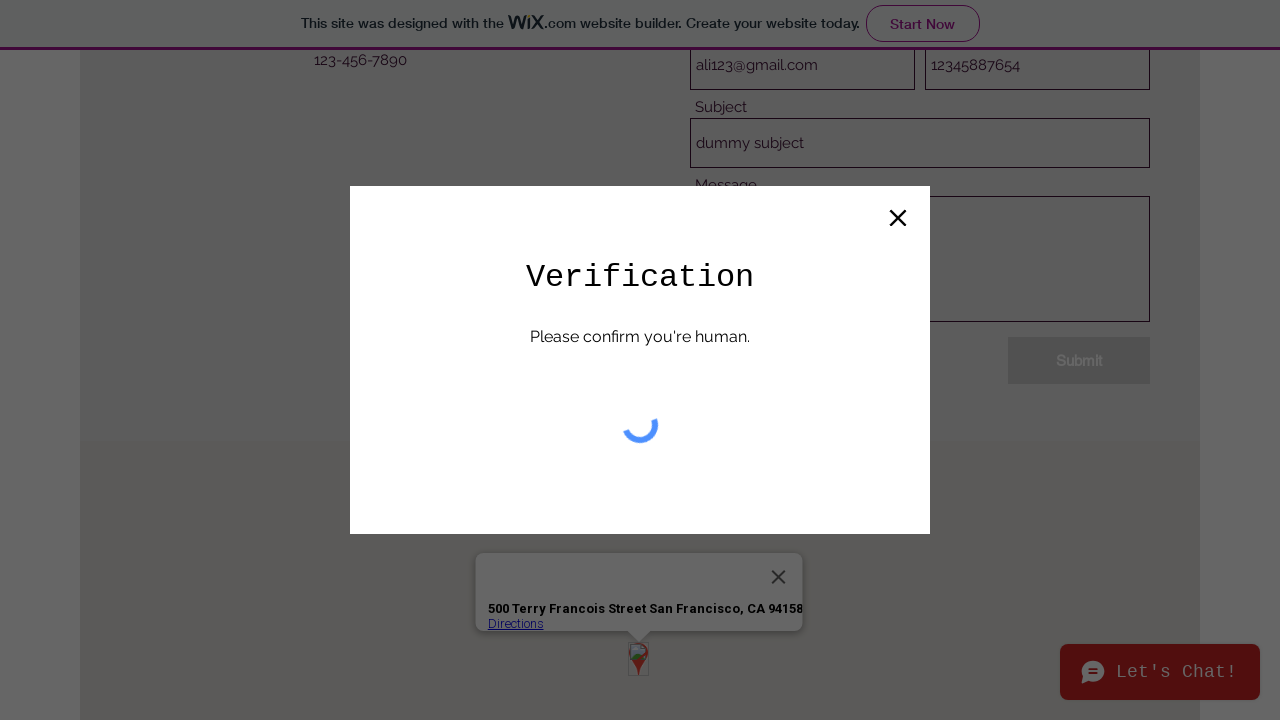